Tests multi-select dropdown functionality by selecting options using visible text and value attributes

Starting URL: https://practice.expandtesting.com/dropdown

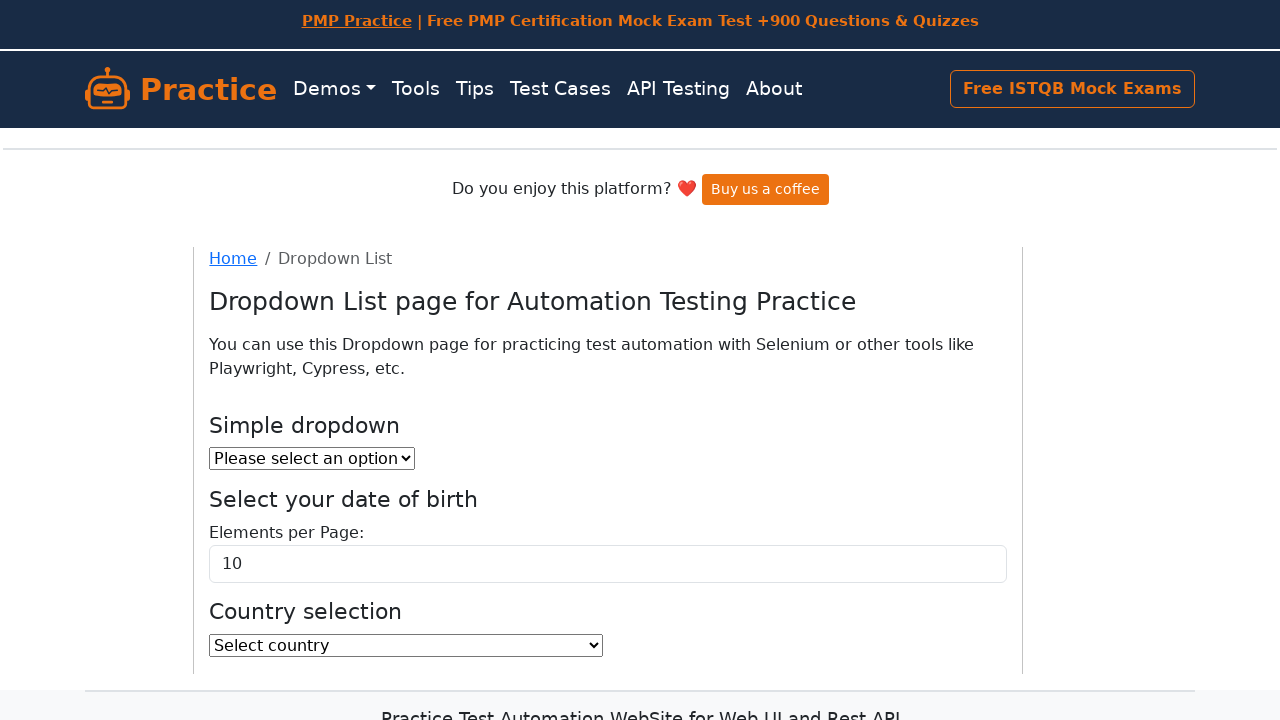

Selected 'India' from multi-select dropdown by visible text on #country
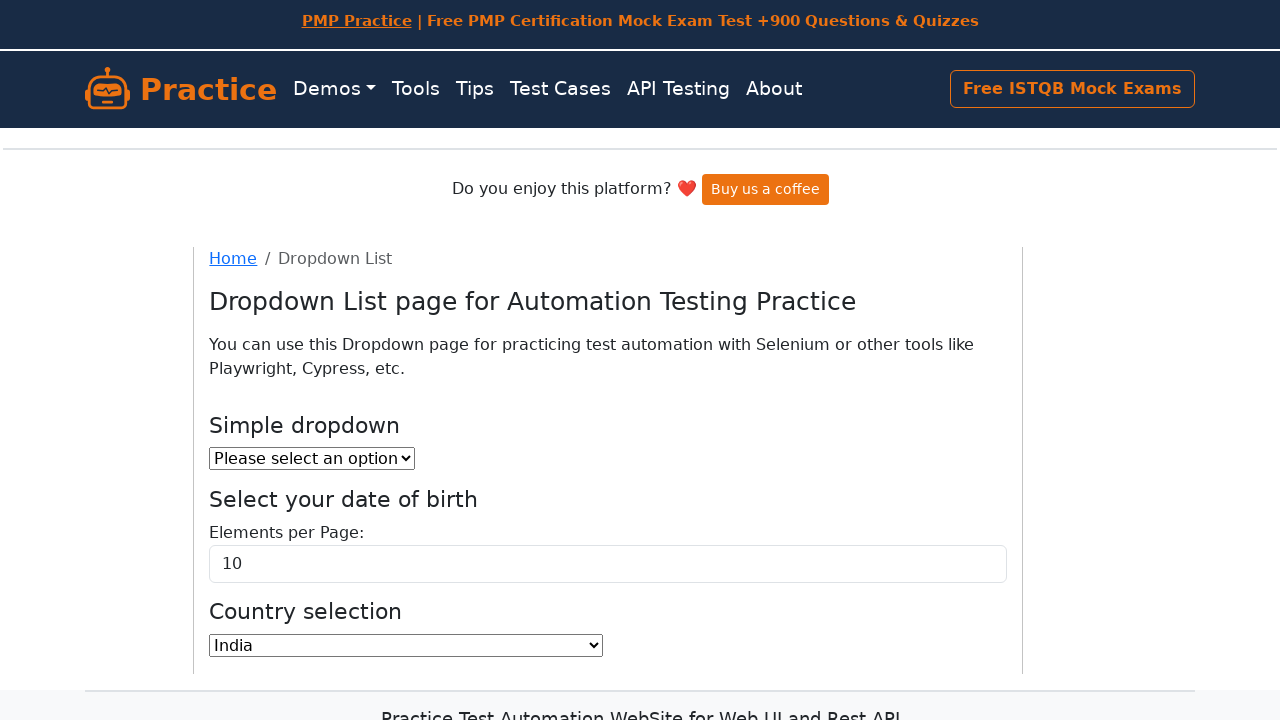

Selected 'Italy' from multi-select dropdown by value attribute 'IT' on #country
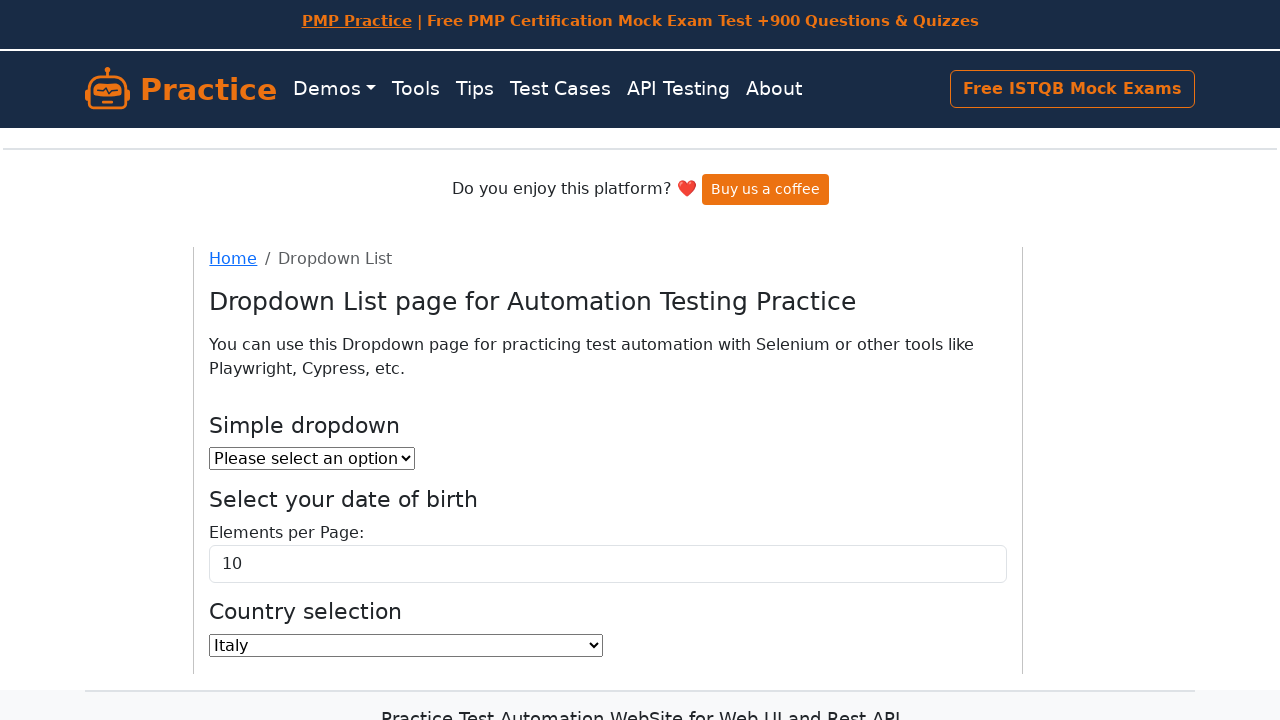

Waited 500ms for selections to be processed
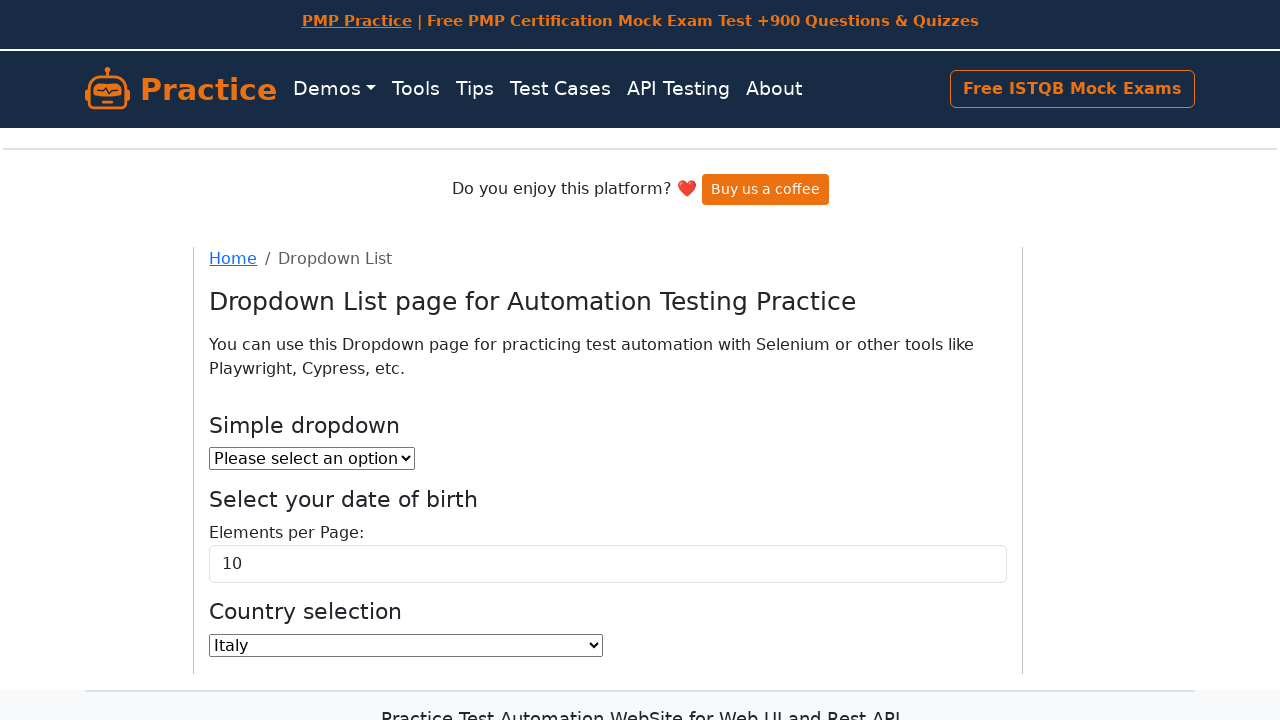

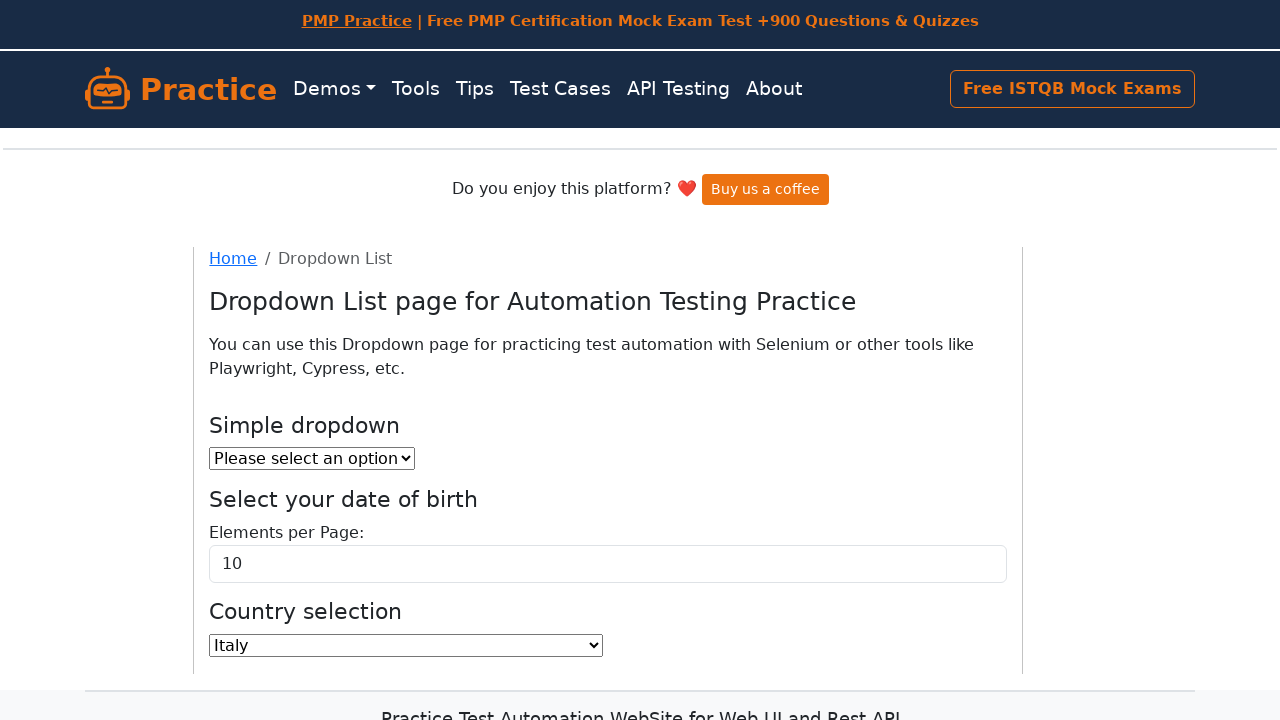